Tests dropdown handling by selecting a value from a dropdown menu

Starting URL: http://omayo.blogspot.com

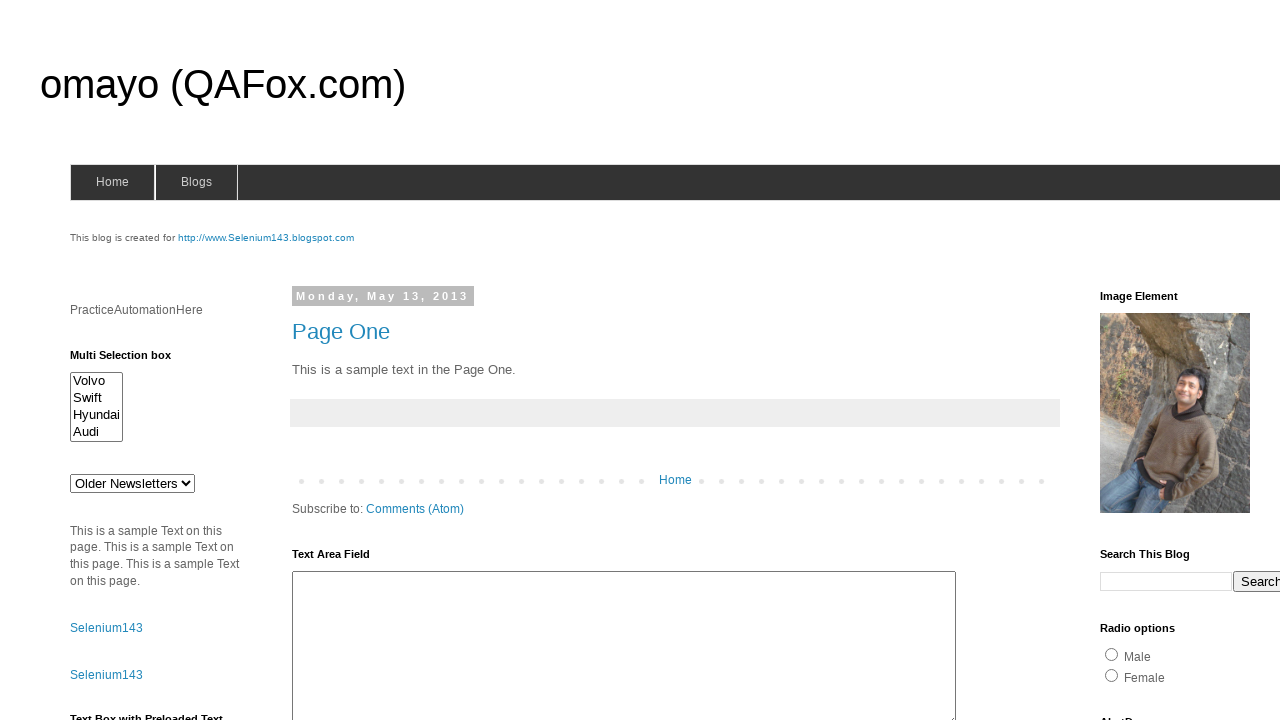

Selected 'doc 3' from dropdown menu on #drop1
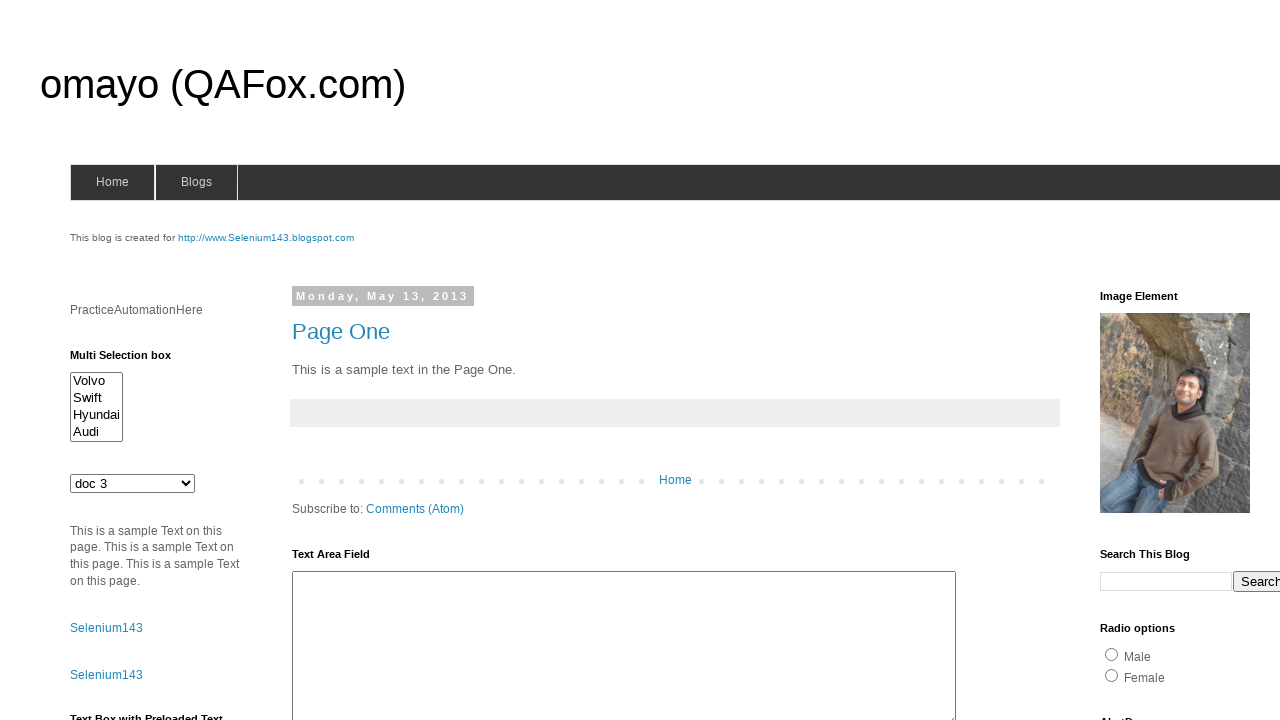

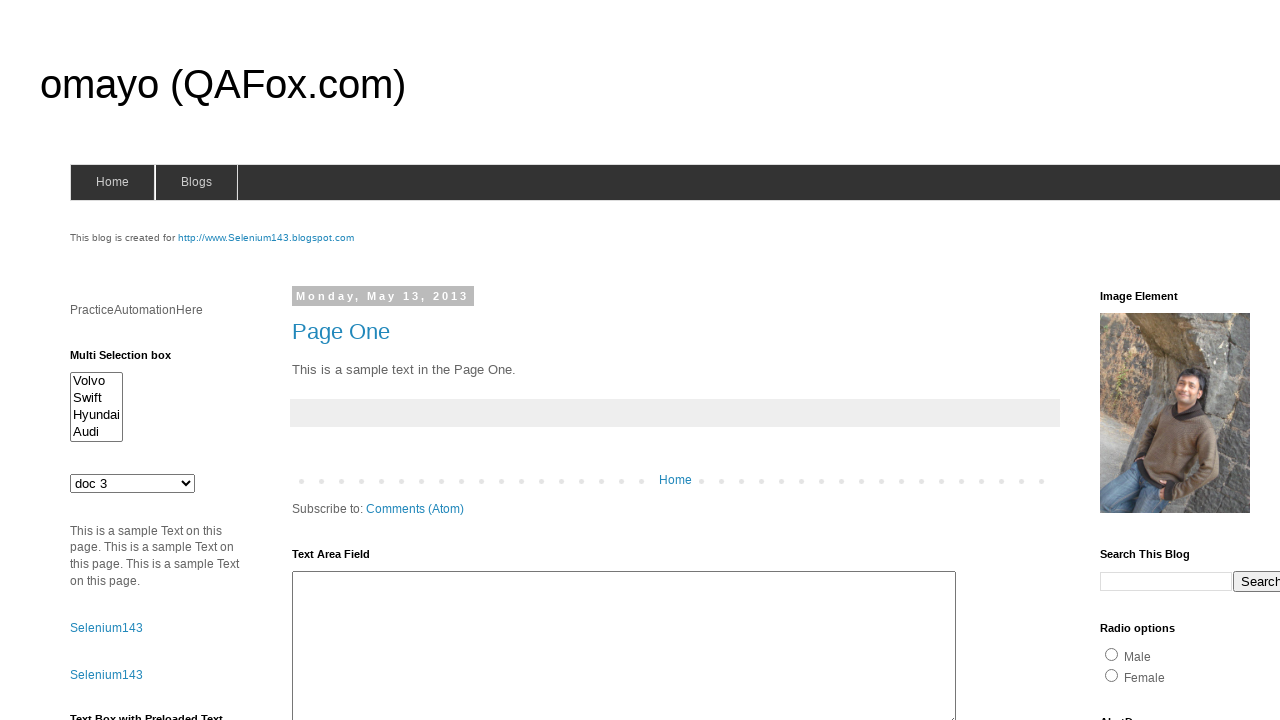